Tests drag and drop functionality on jQuery UI demo page by dragging an element into a drop target area

Starting URL: https://jqueryui.com/droppable/

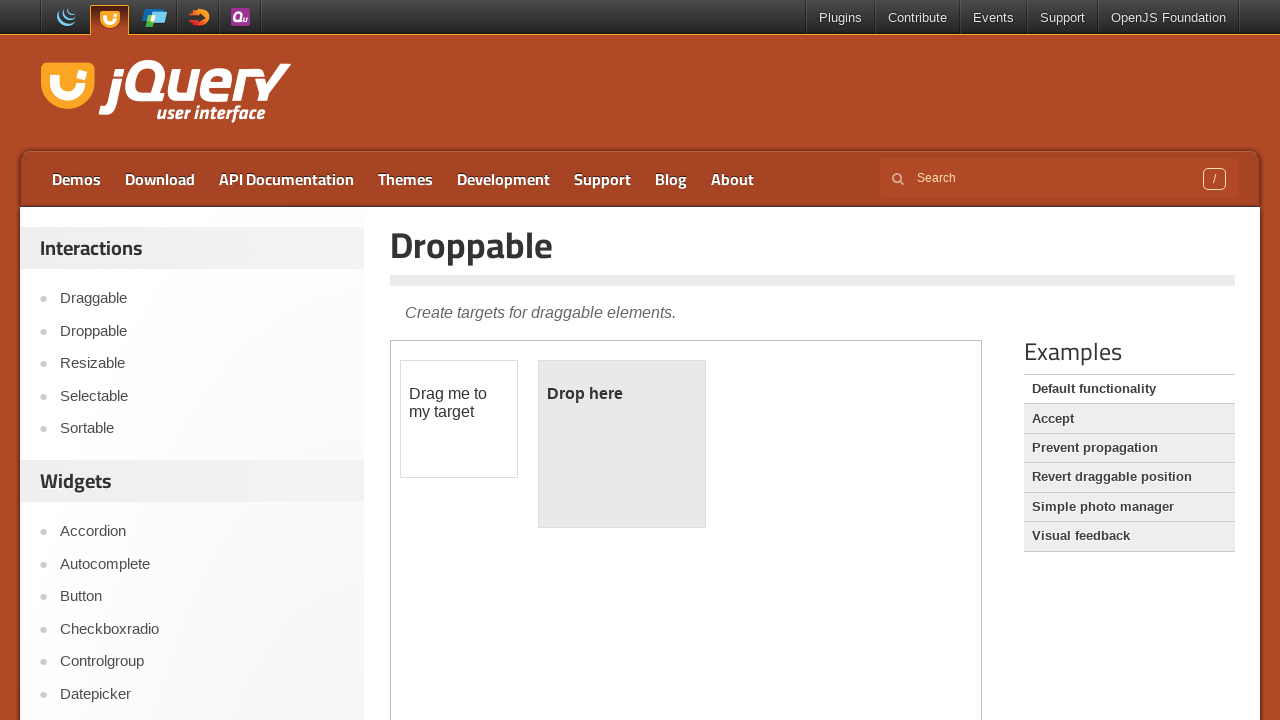

Located iframe element
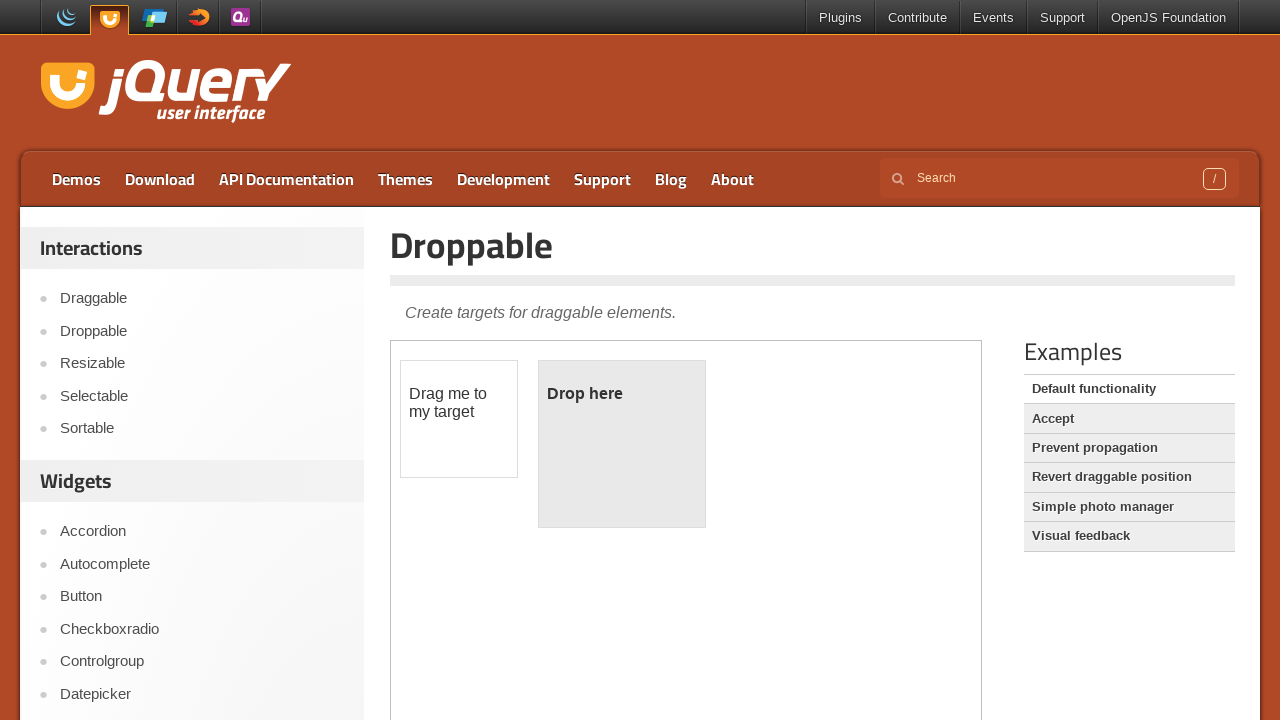

Located draggable element 'Drag me to my target'
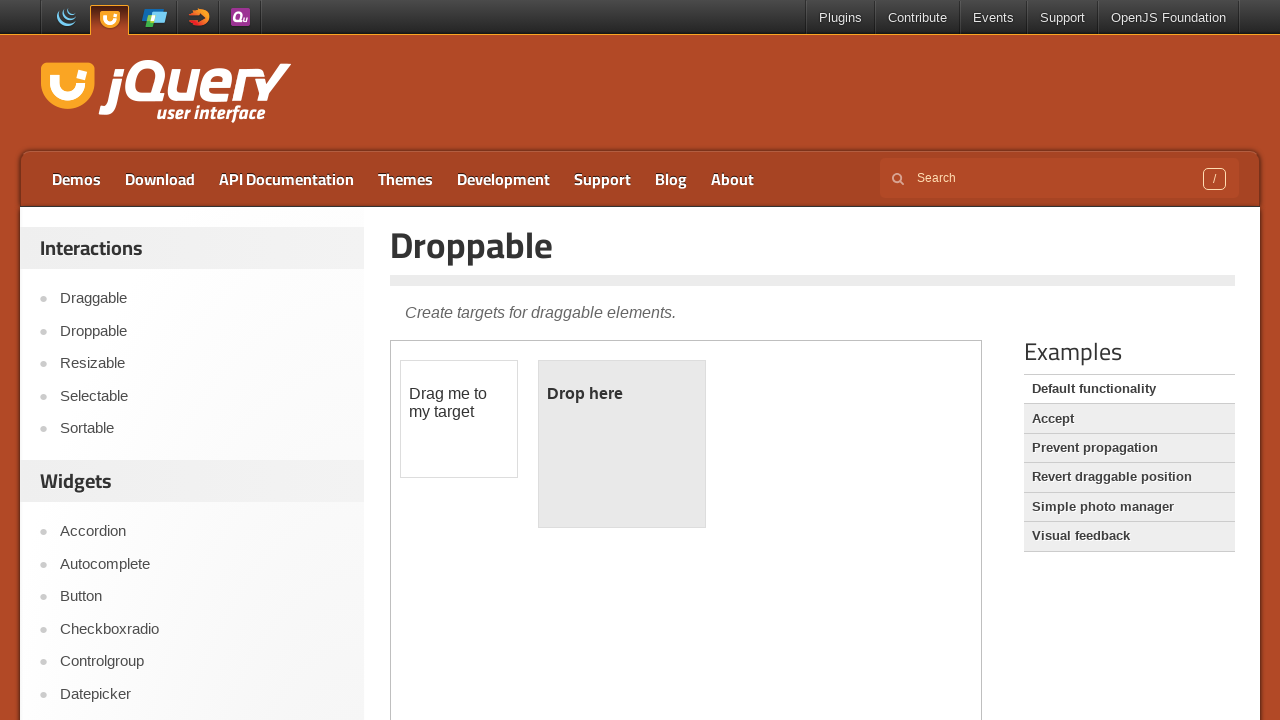

Located drop target element with id 'droppable'
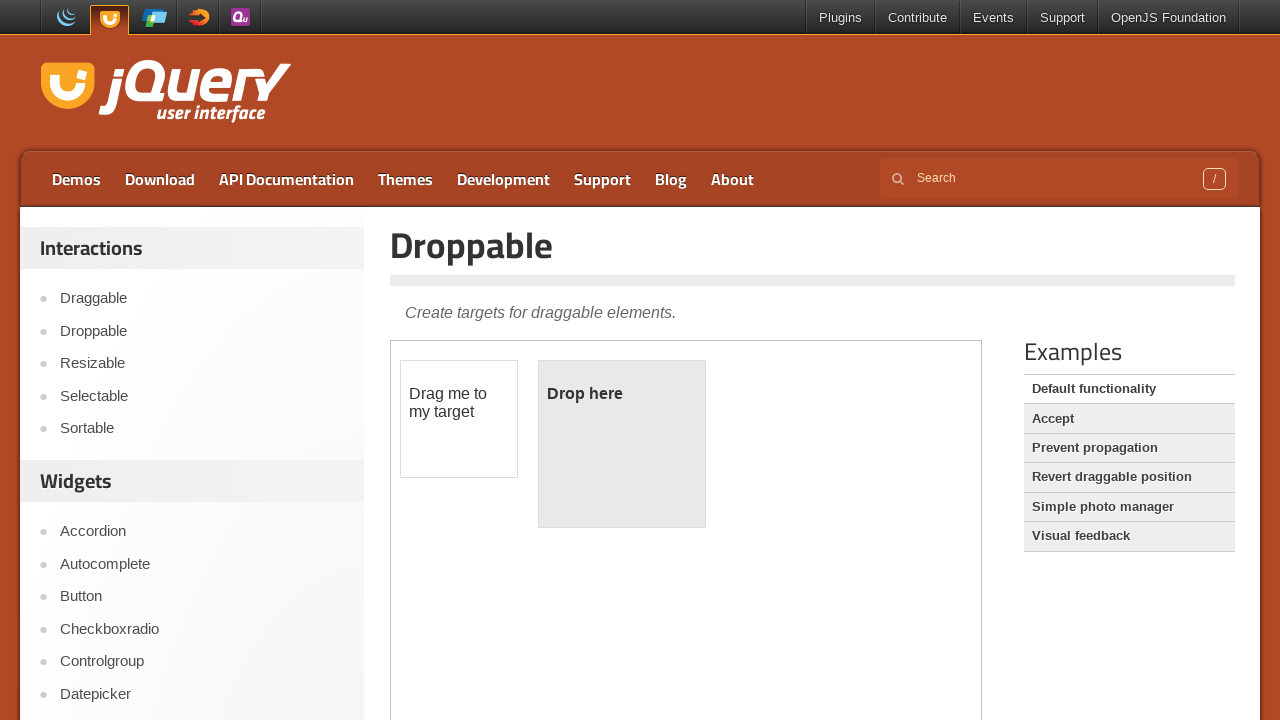

Dragged element into drop target area at (622, 444)
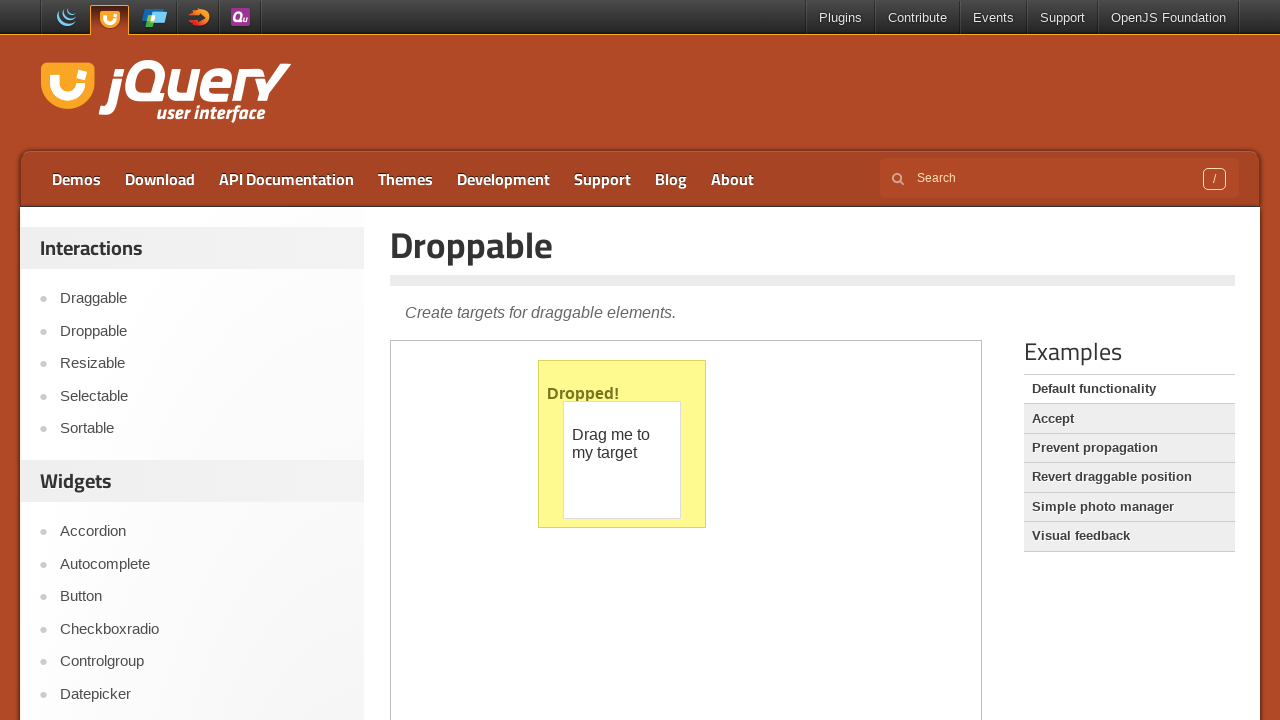

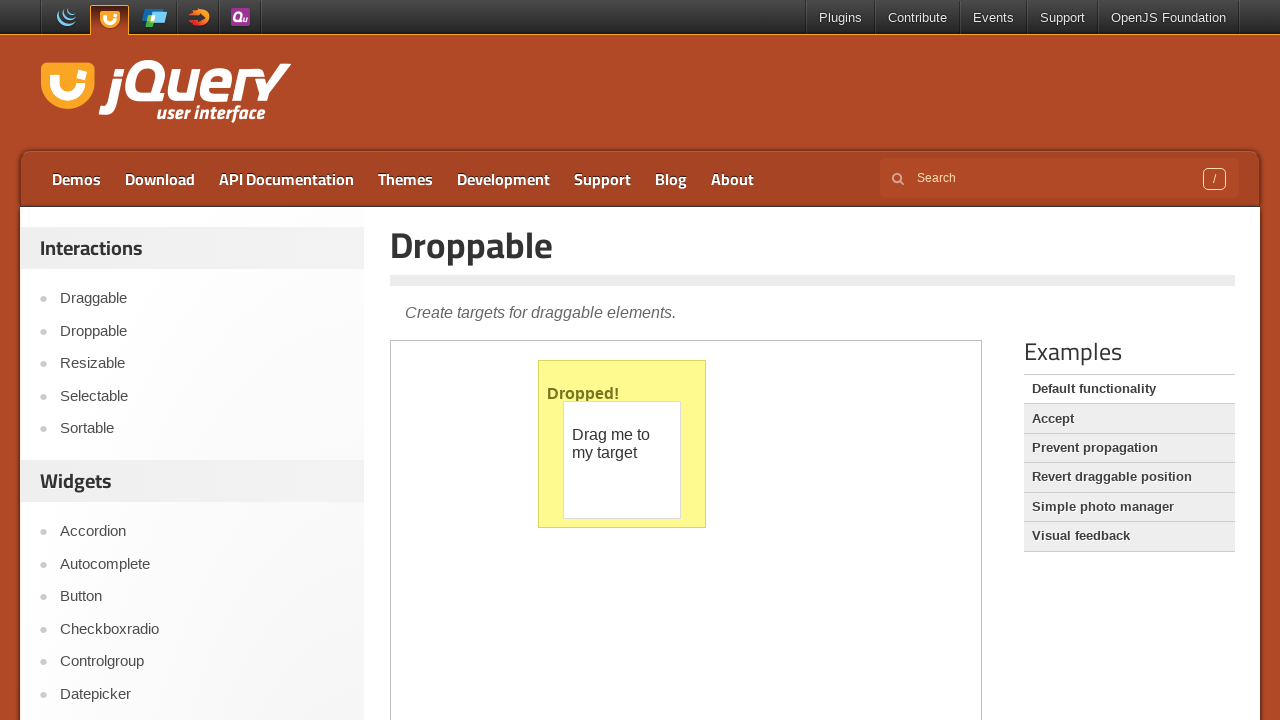